Tests CSDN search functionality by entering "java" in the search input and clicking the search button

Starting URL: https://www.csdn.net

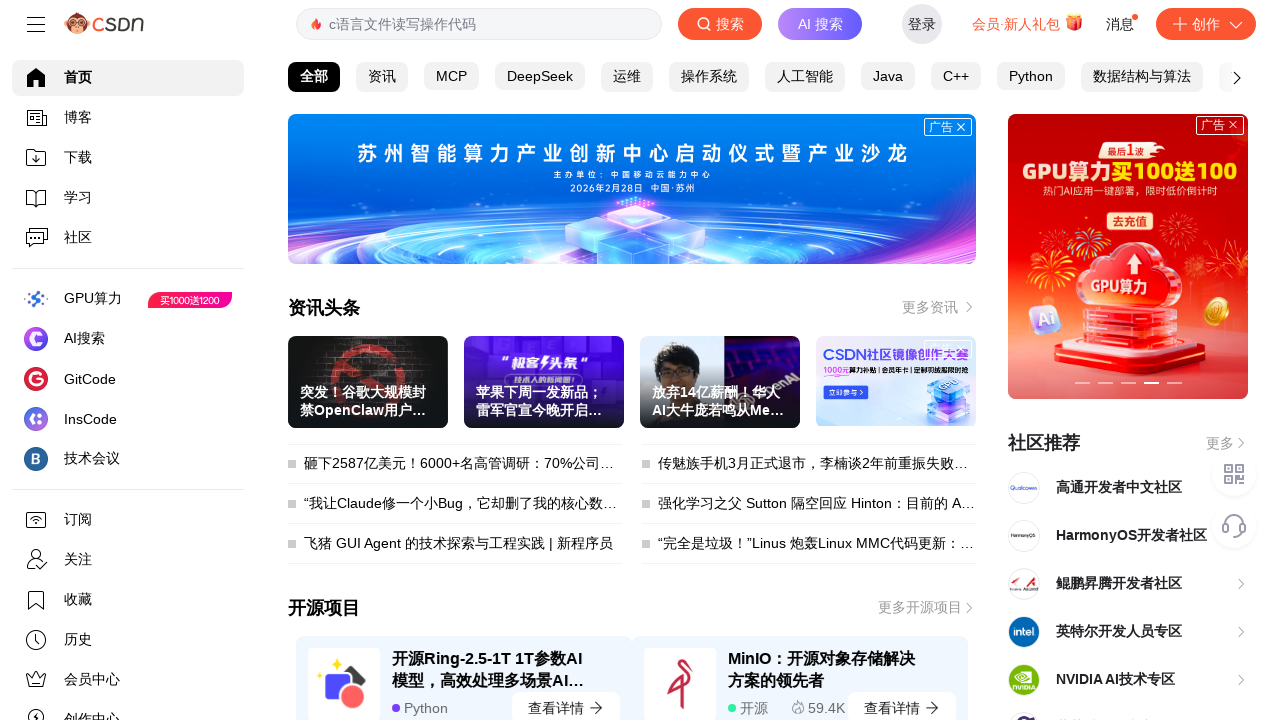

Filled search input with 'java' on //*[@id="toolbar-search-input"]
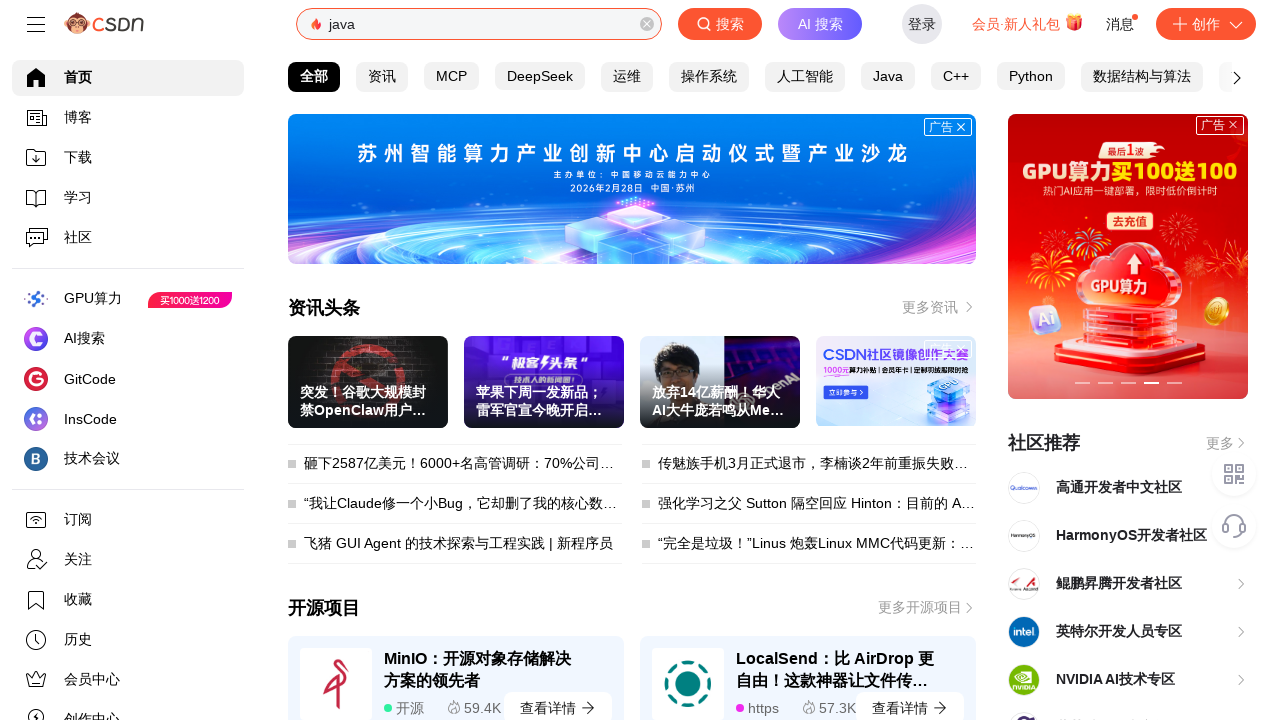

Clicked search button to search for 'java' at (720, 24) on xpath=//*[@id="toolbar-search-button"]
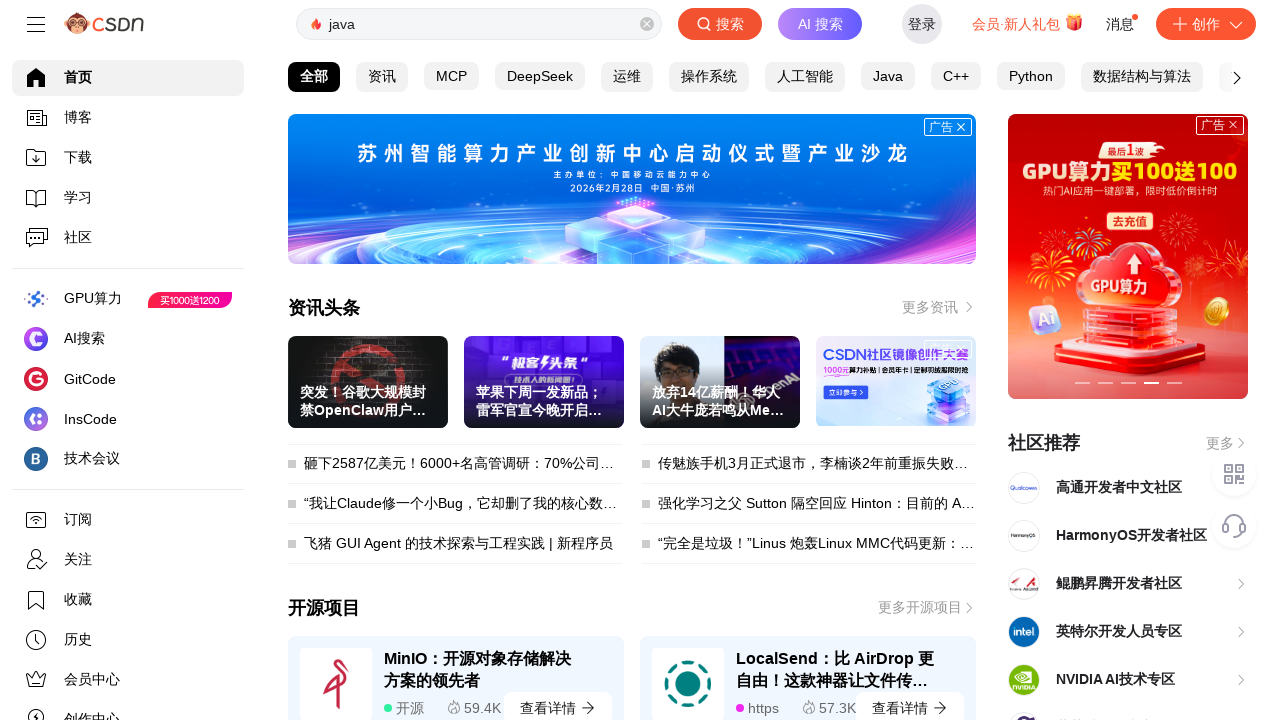

Search results page loaded and network idle
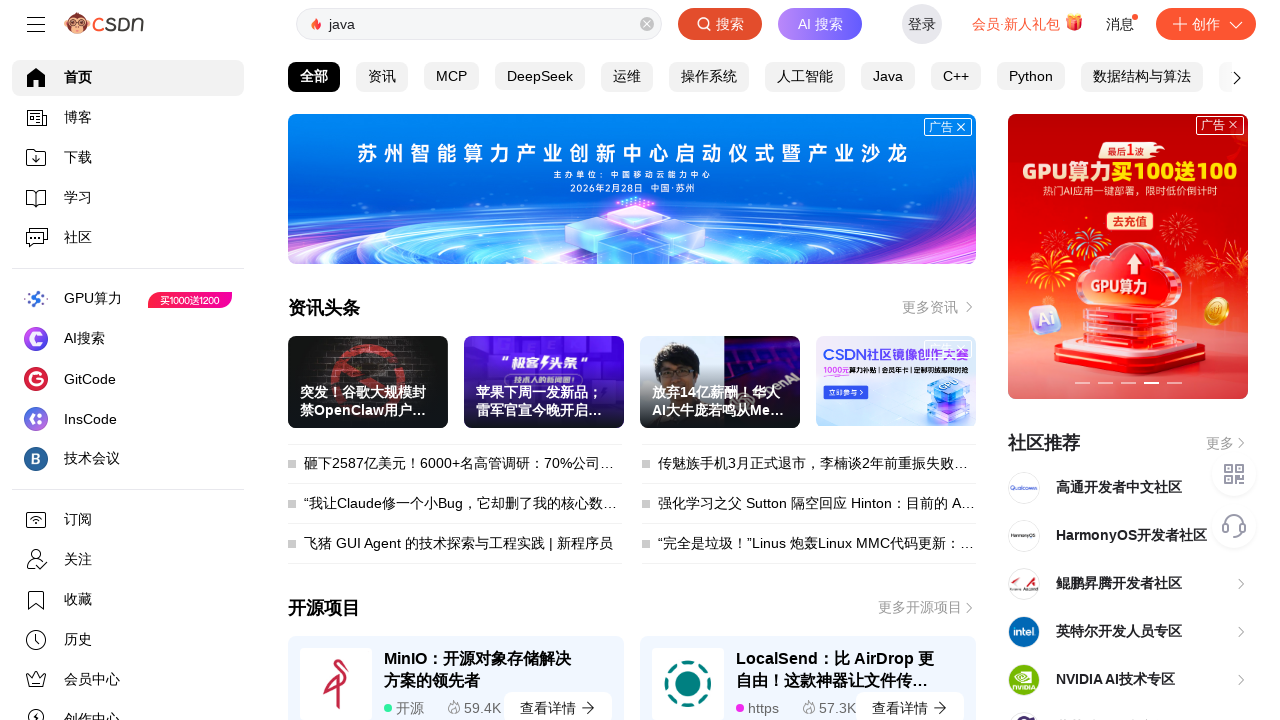

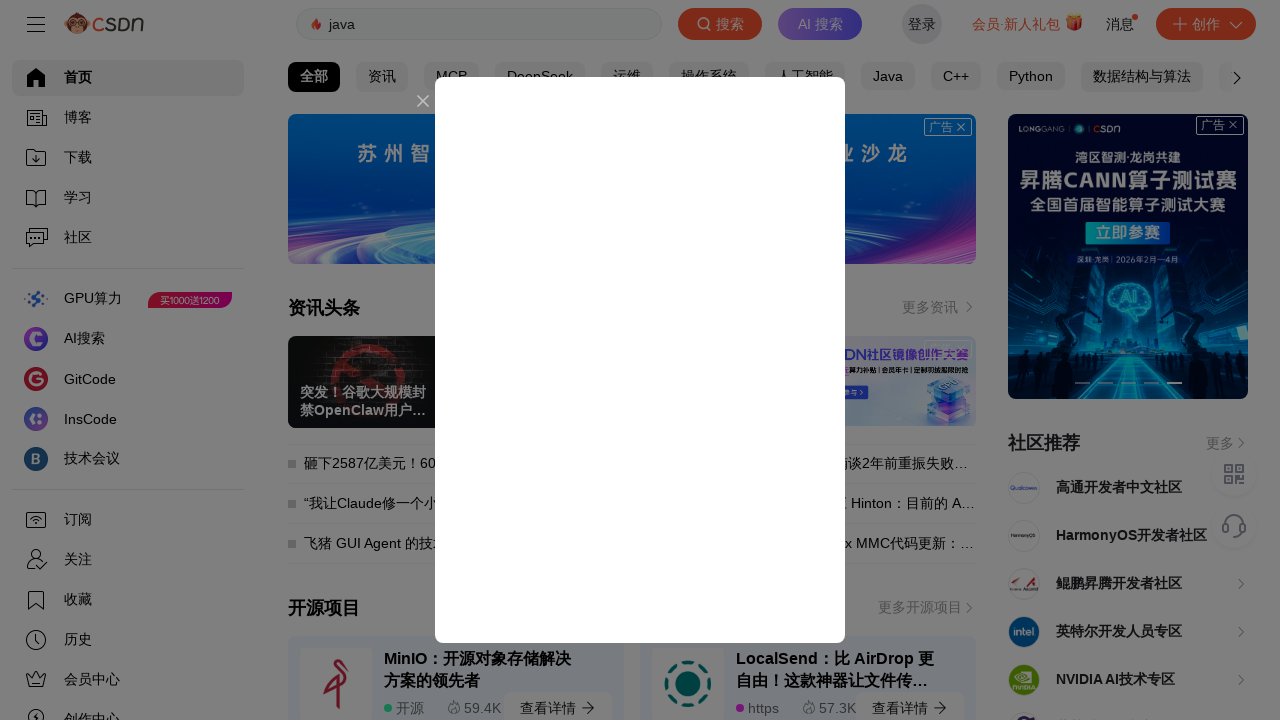